Tests auto-suggestion input by typing partial text and selecting from suggestions using keyboard navigation

Starting URL: https://demoqa.com/auto-complete

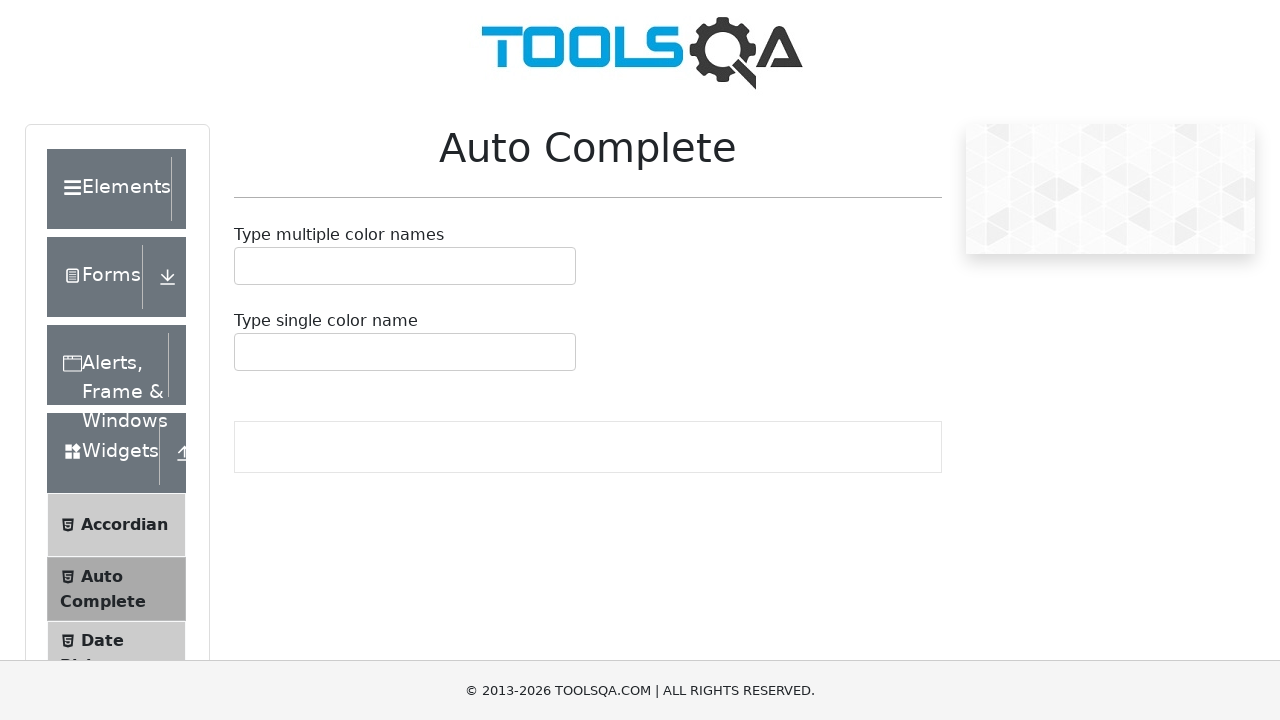

Filled auto-complete input with partial text 're' on #autoCompleteMultipleInput
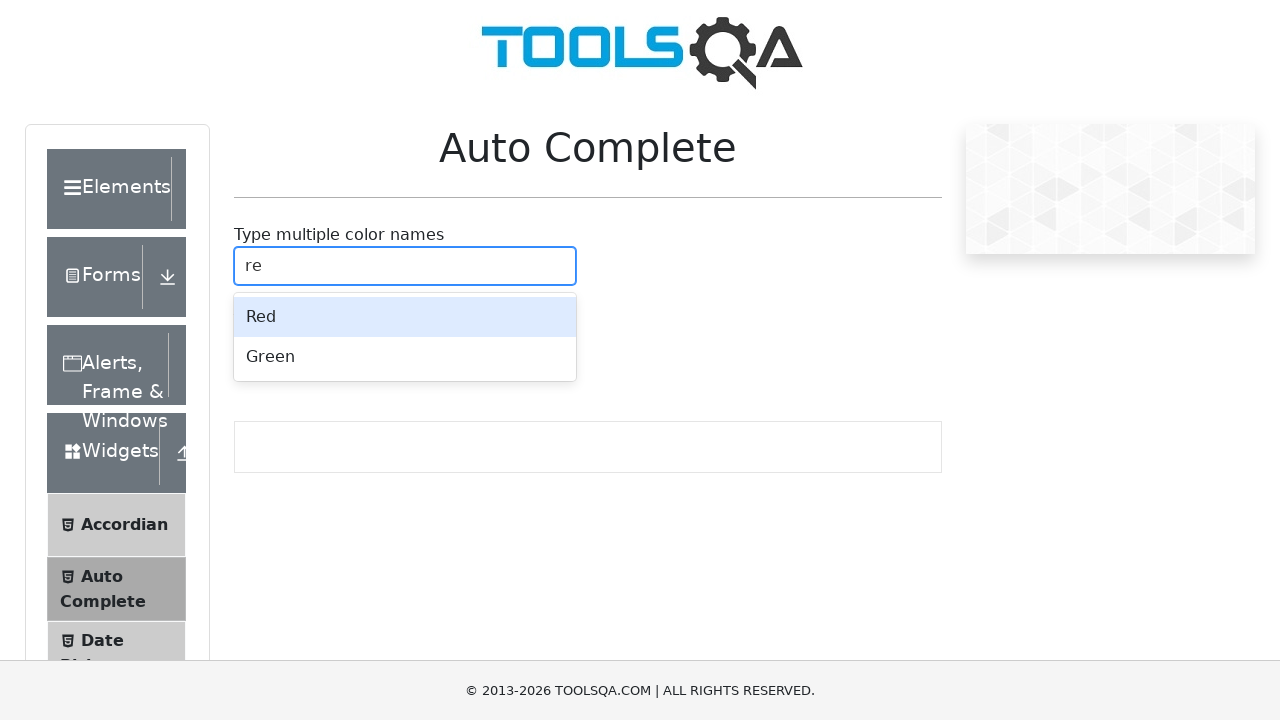

Waited 1000ms for suggestions to appear
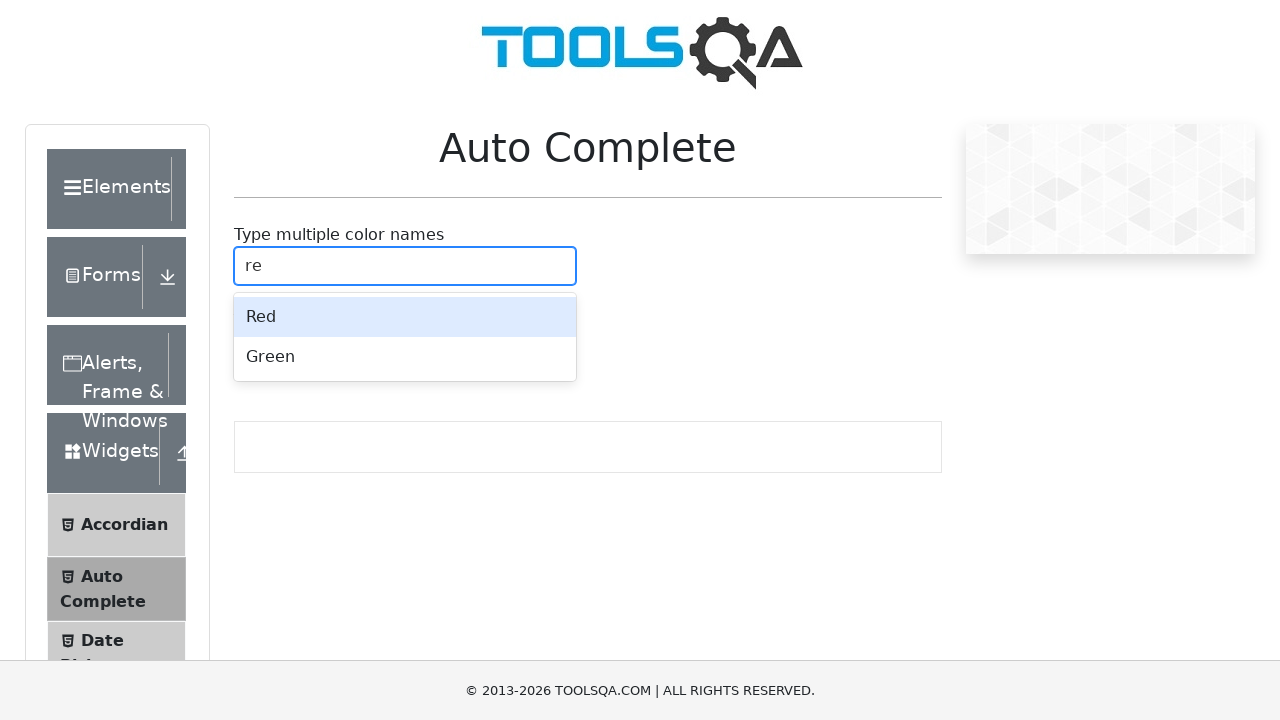

Pressed ArrowDown key to navigate suggestion list
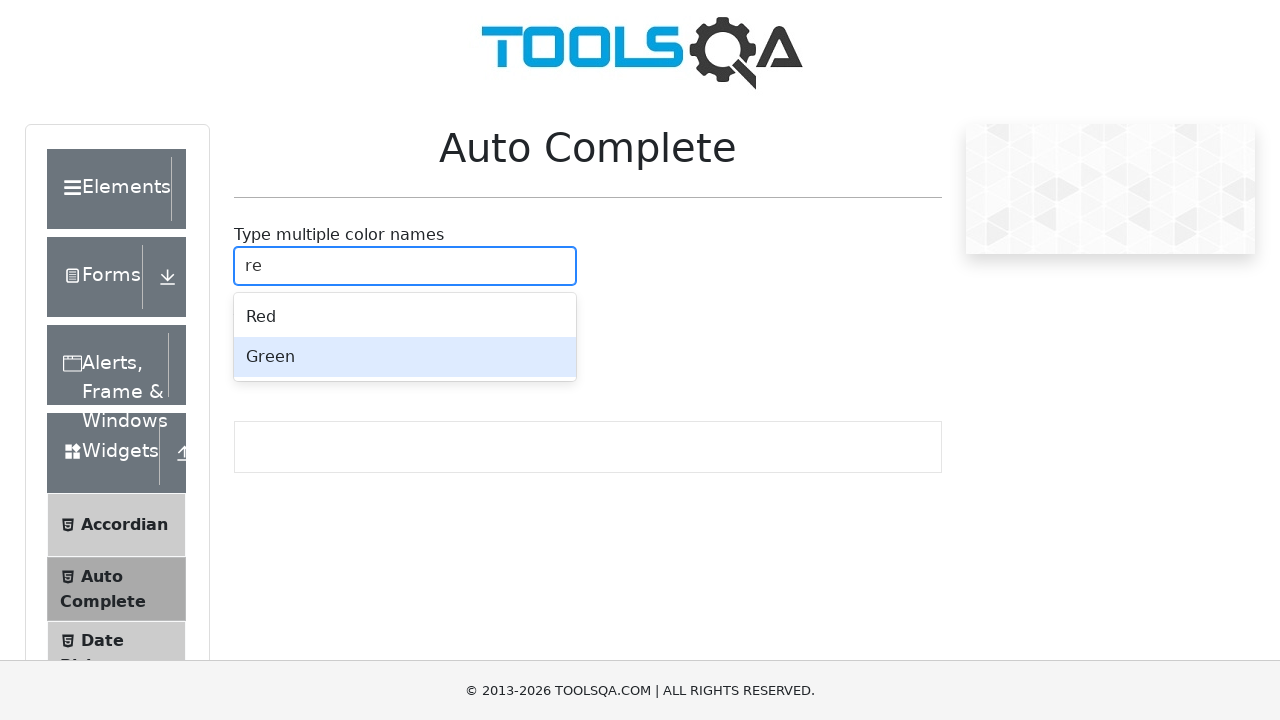

Pressed Enter key to select highlighted suggestion
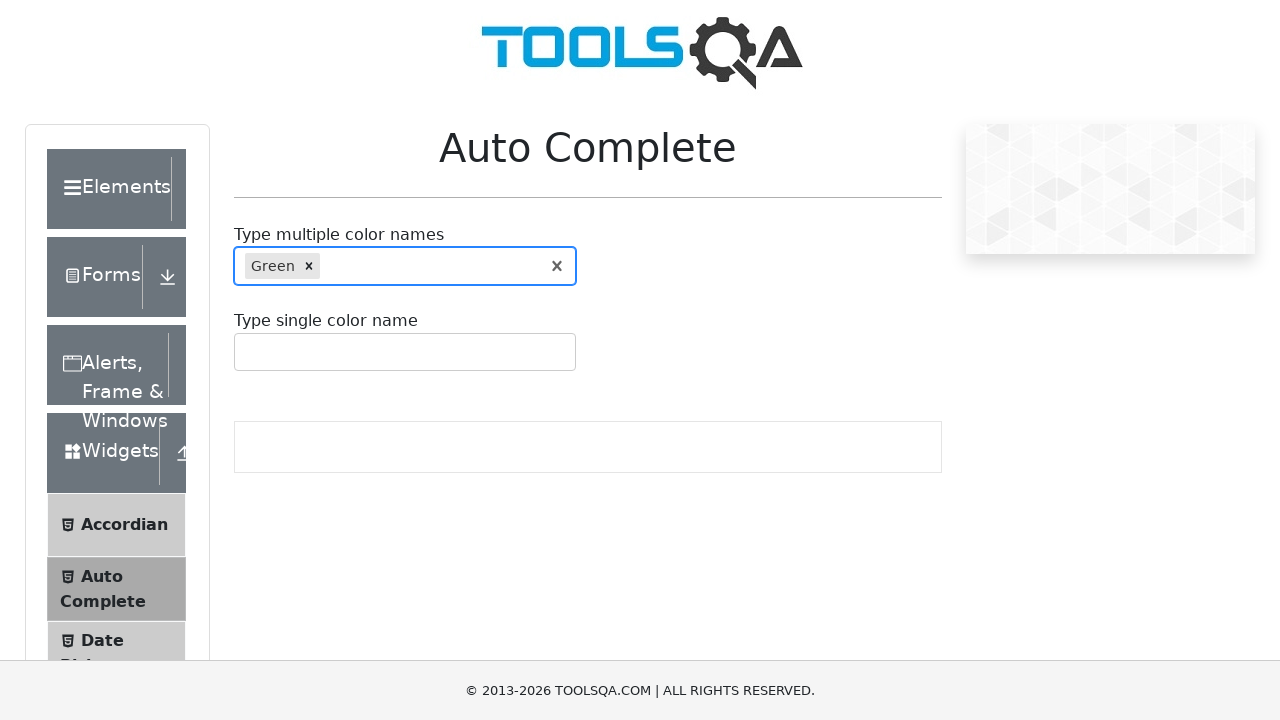

Waited for selected suggestion label to appear
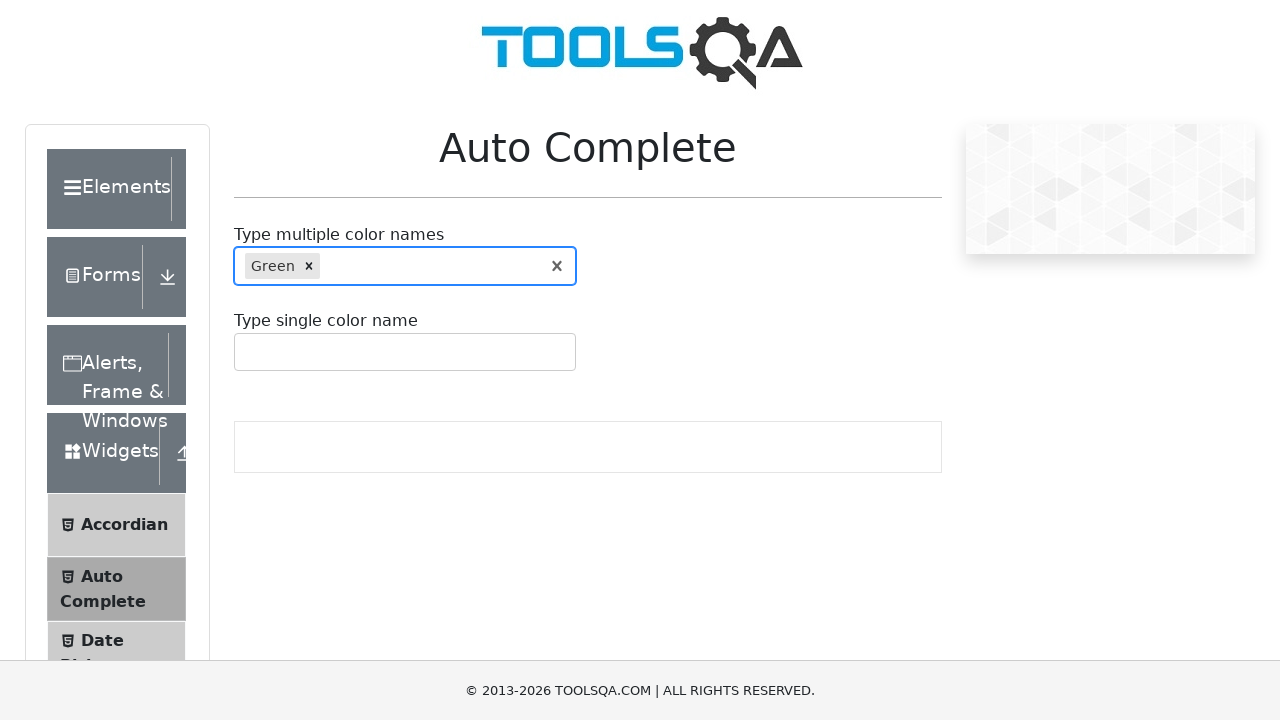

Retrieved selected suggestion text: 'Green'
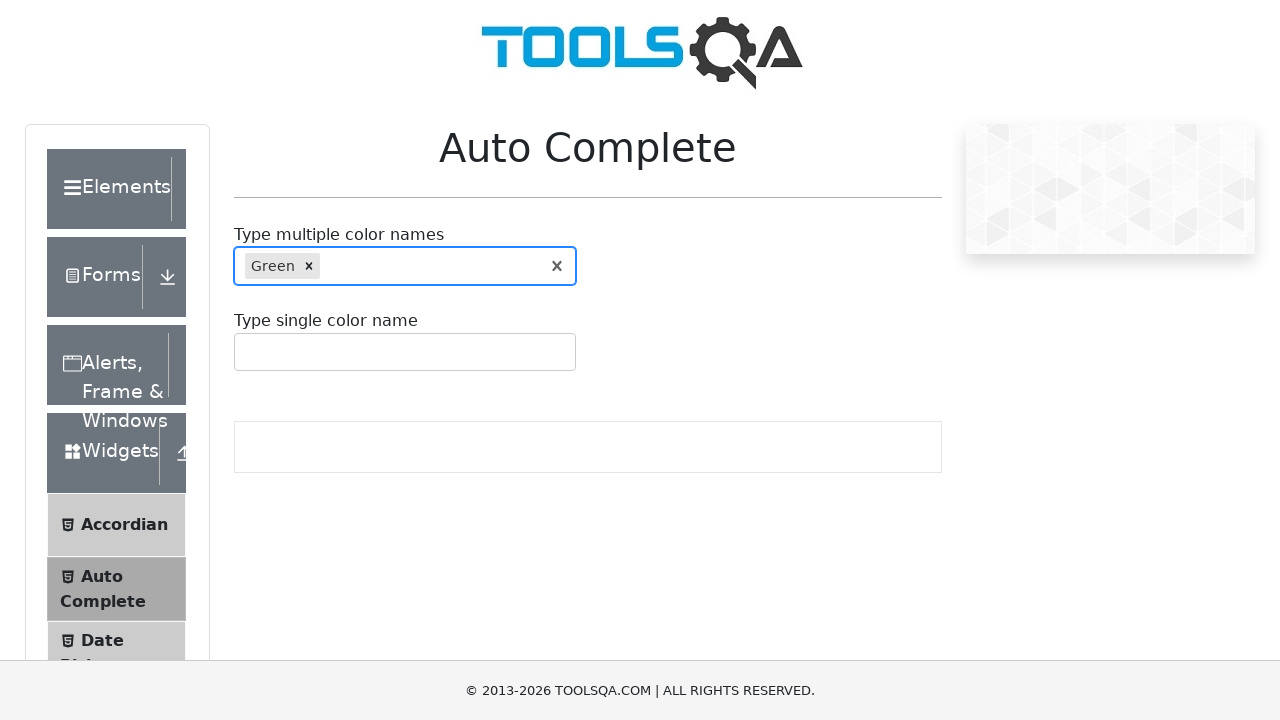

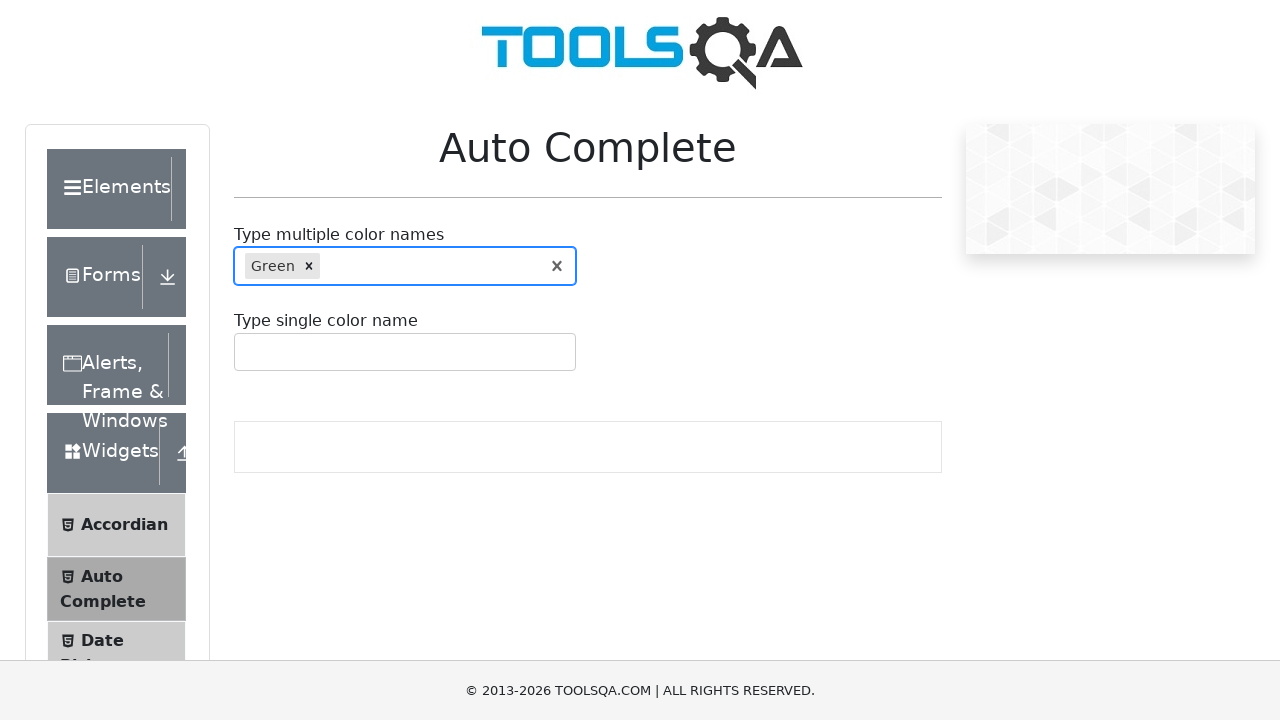